Tests opting out of A/B tests by adding an opt-out cookie on the target page, then refreshing to verify the page shows "No A/B Test" heading.

Starting URL: http://the-internet.herokuapp.com/abtest

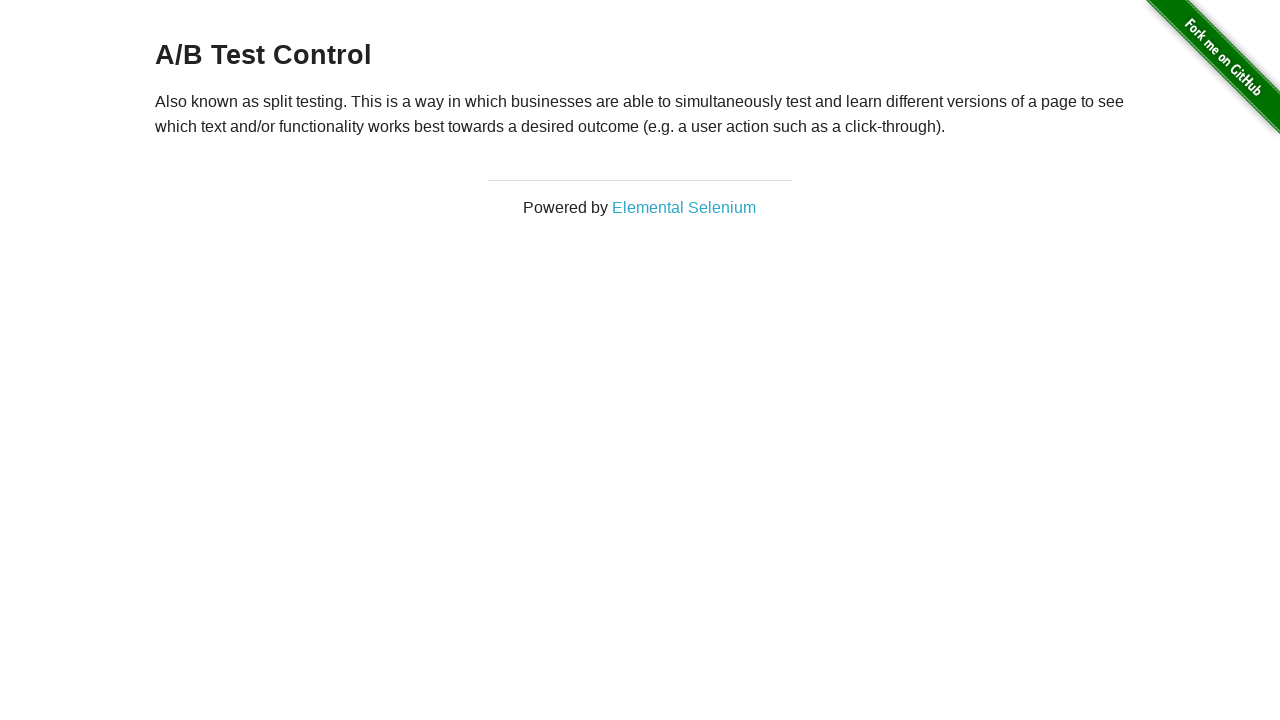

Located h3 heading element
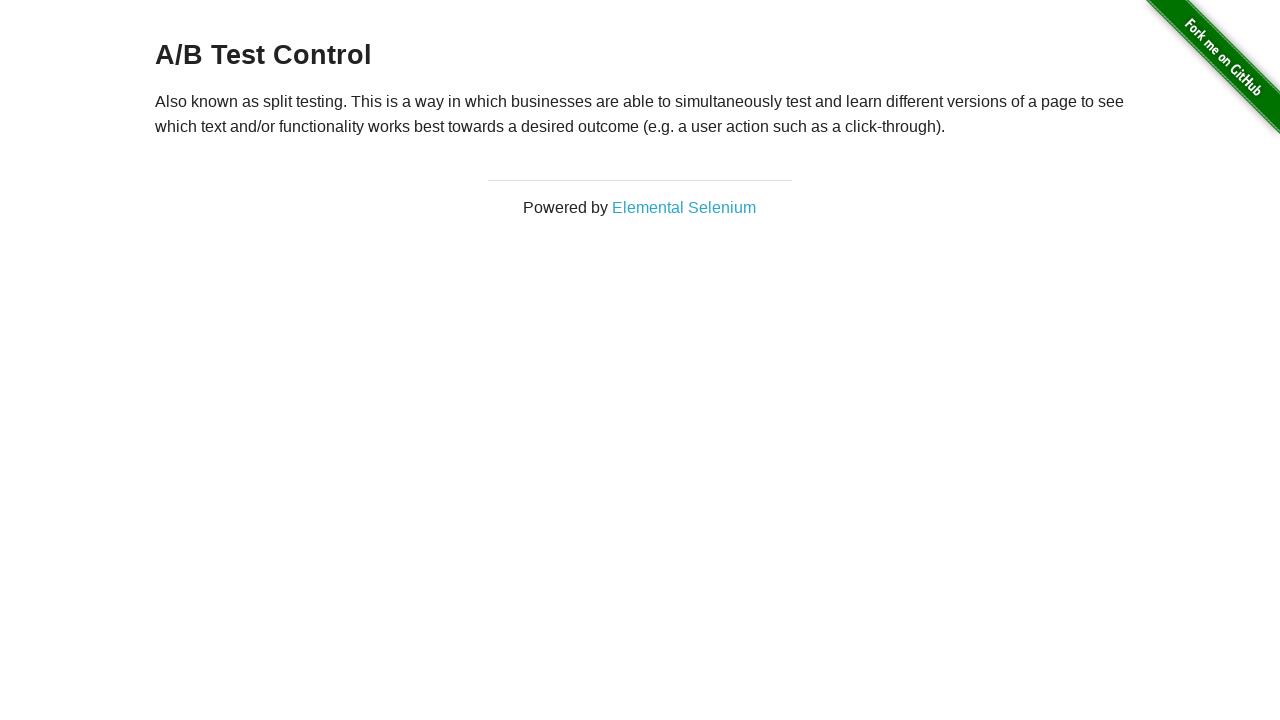

Retrieved heading text content
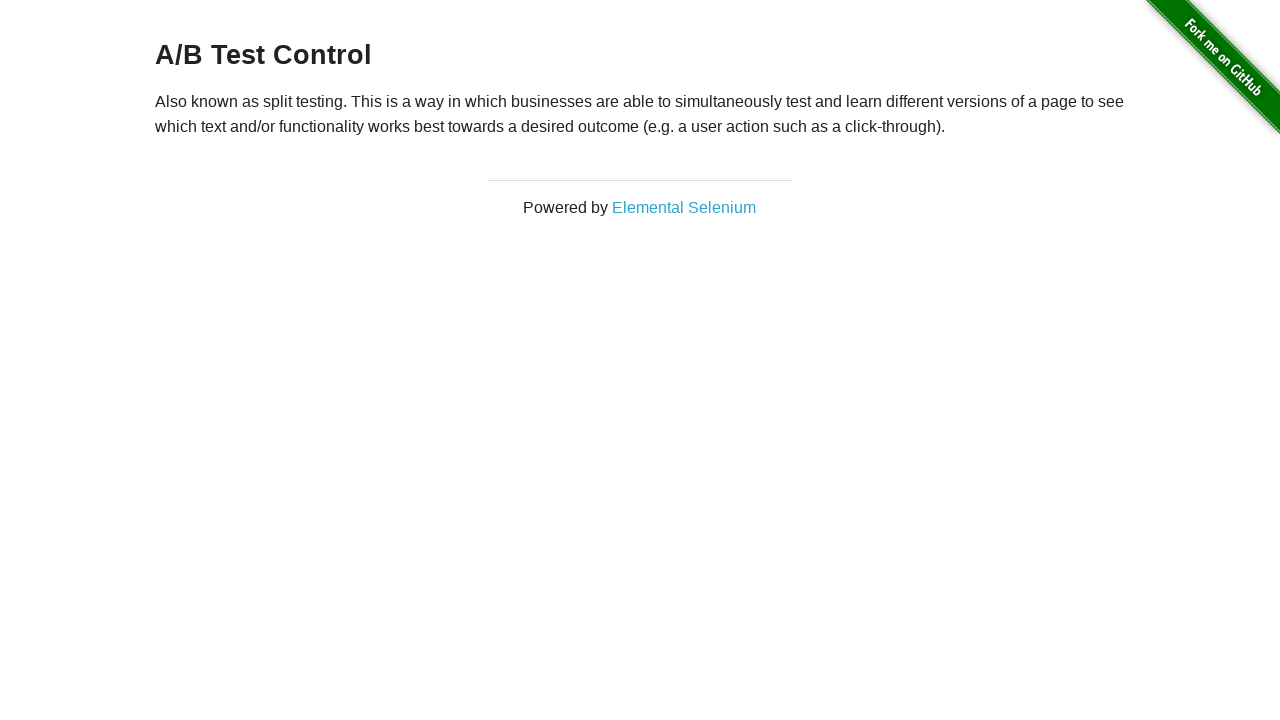

Verified initial A/B test group heading is present
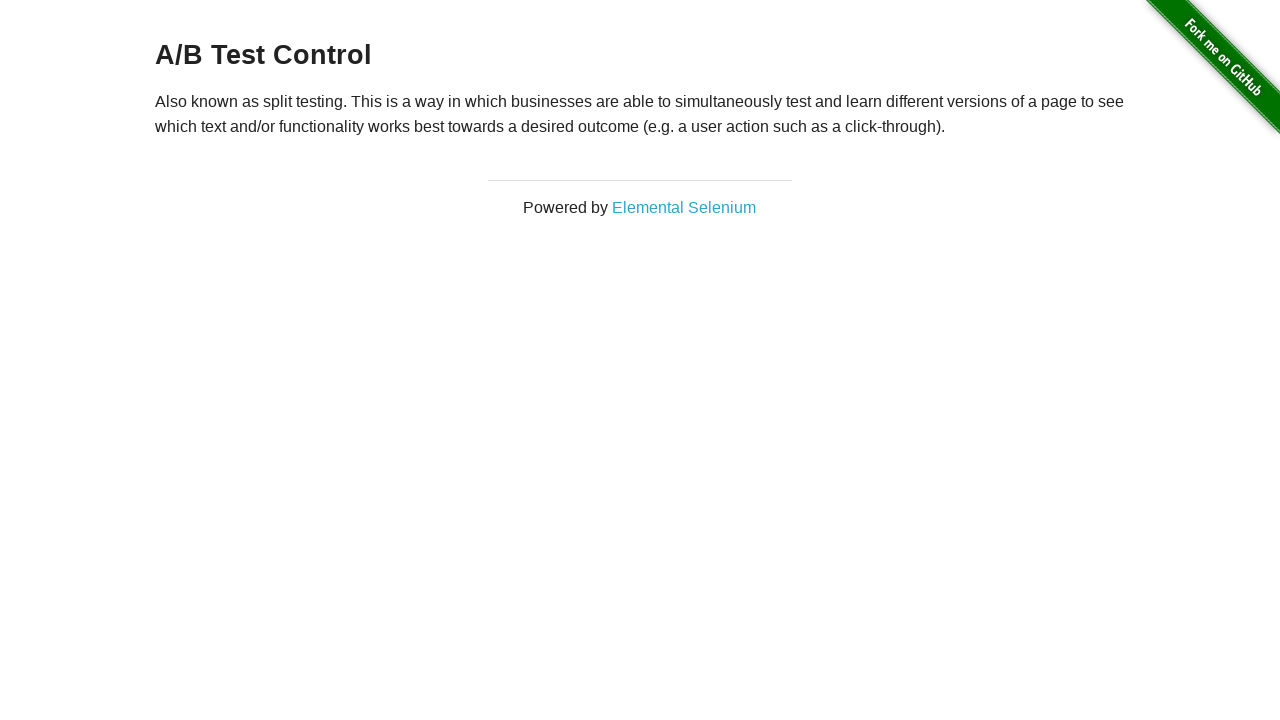

Added optimizelyOptOut cookie to opt out of A/B tests
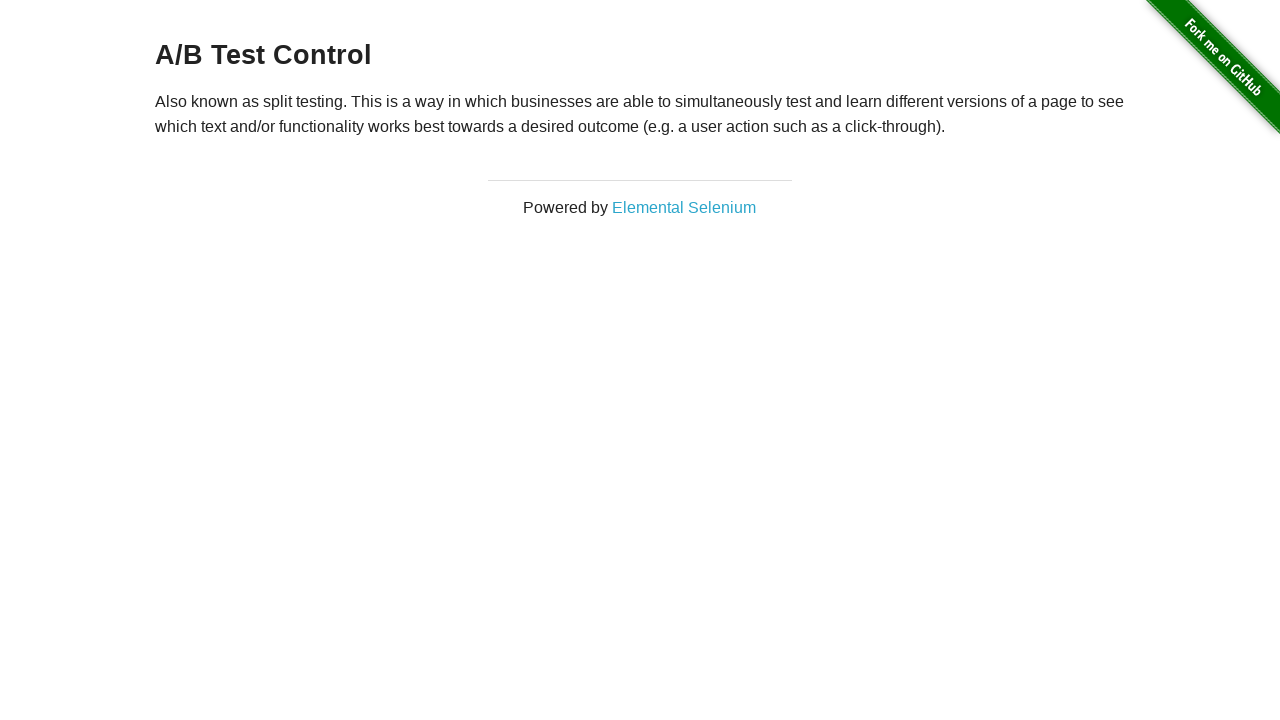

Refreshed page after adding opt-out cookie
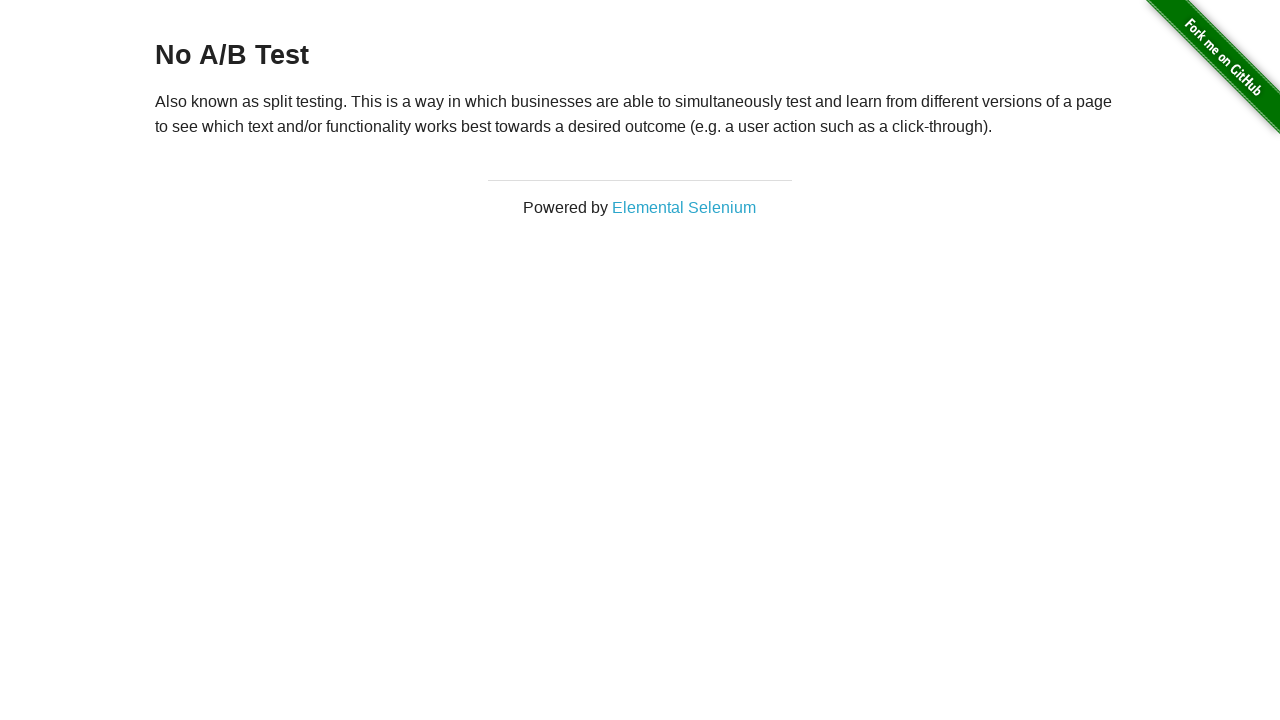

Retrieved heading text after page refresh
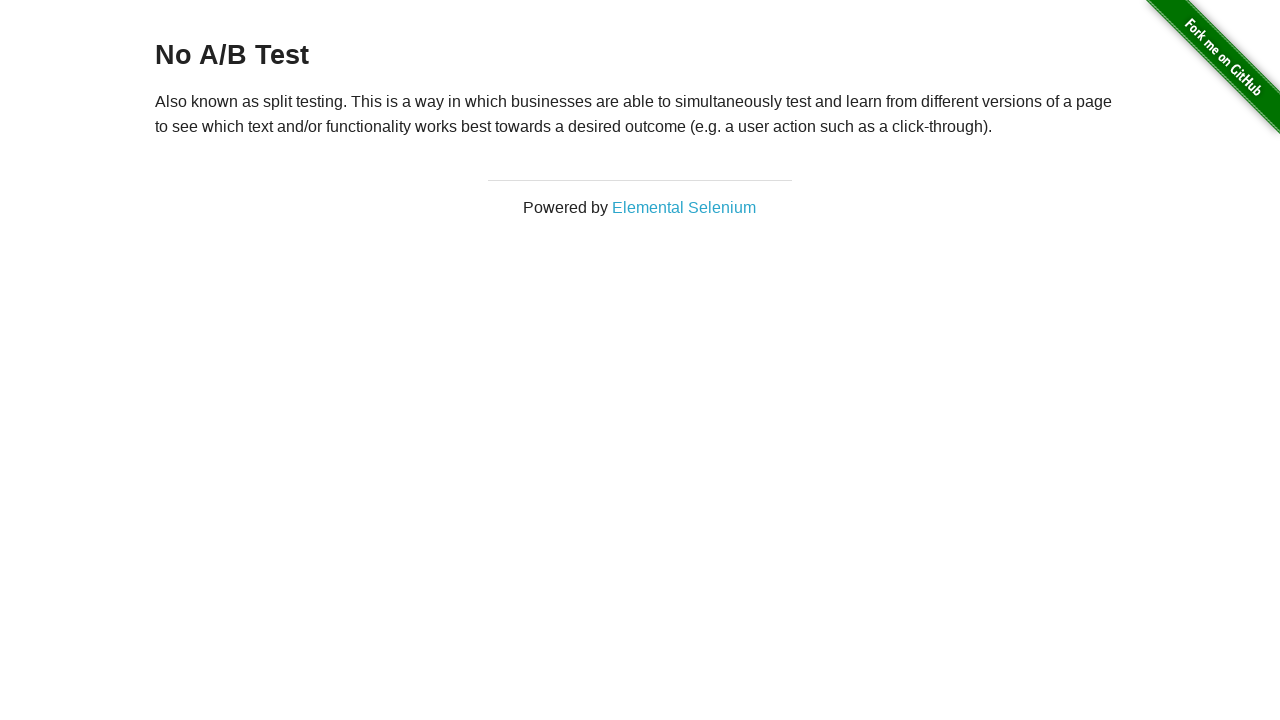

Verified page now shows 'No A/B Test' heading confirming opt-out was successful
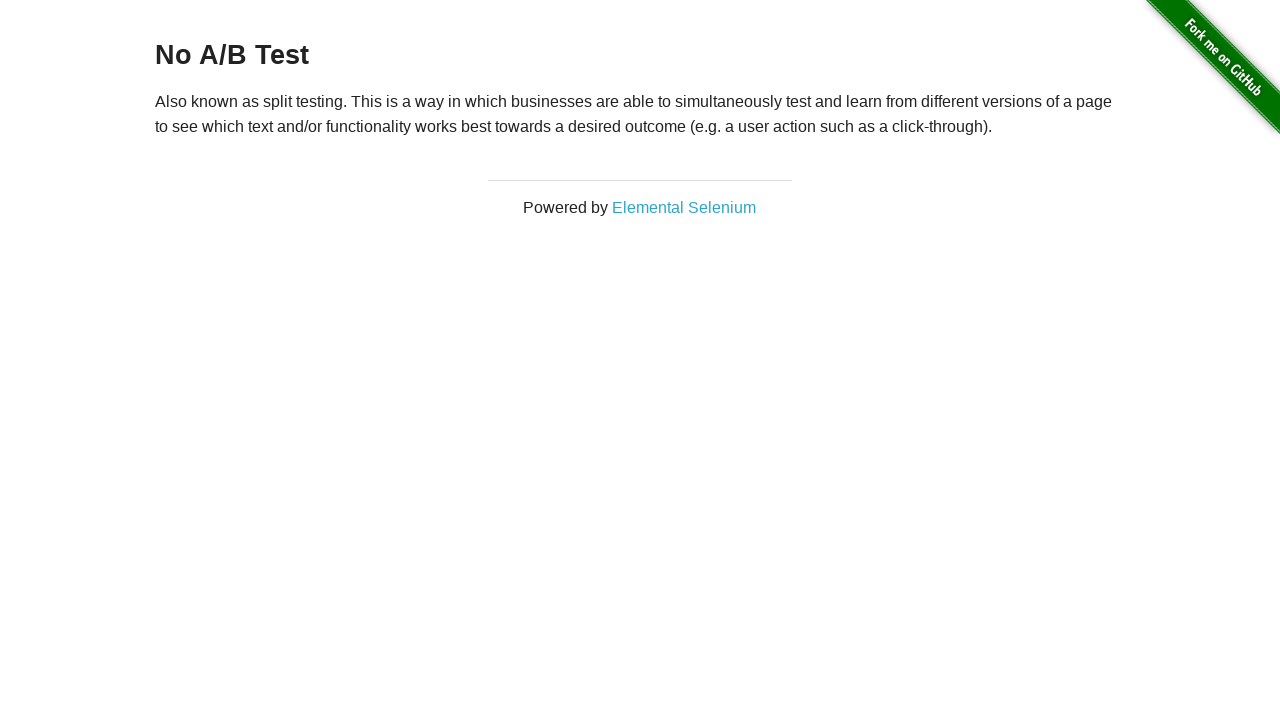

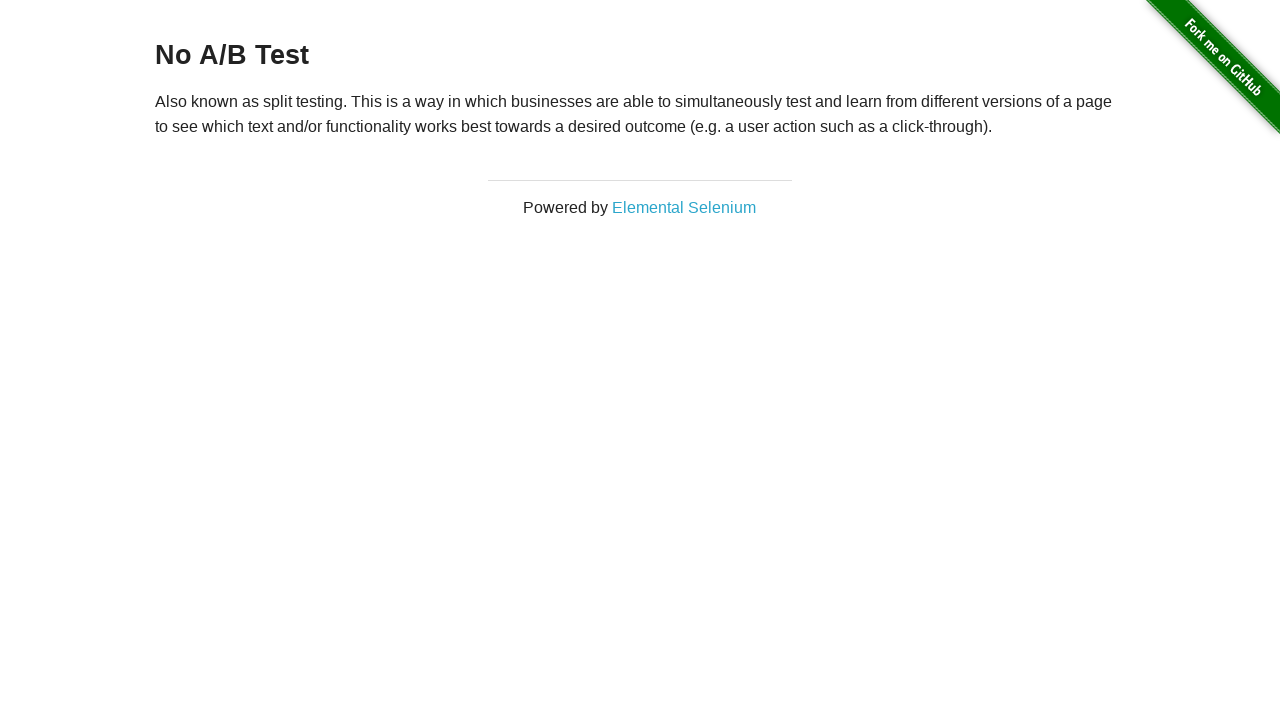